Tests boolean commands on a practice website by selecting a male radio button and a Saturday checkbox after verifying they are displayed, enabled, and not already selected

Starting URL: https://testautomationpractice.blogspot.com/

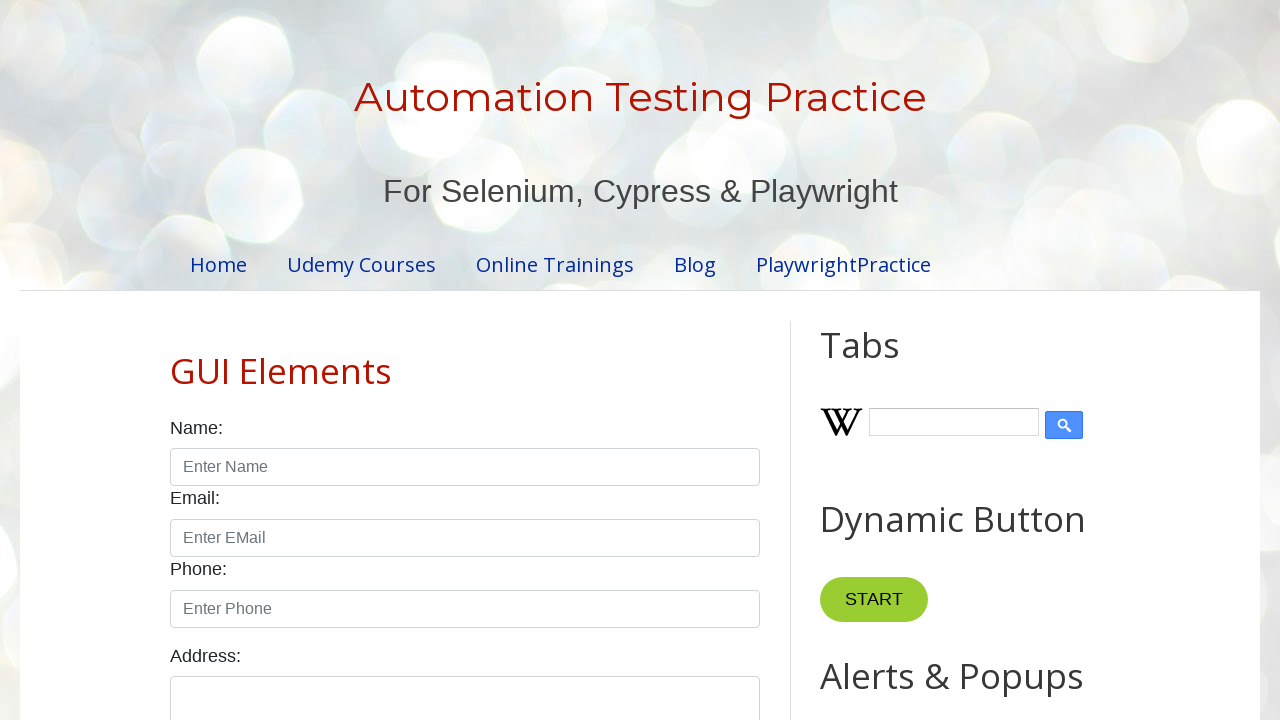

Waited for page to load with 'Automation Testing Practice' title
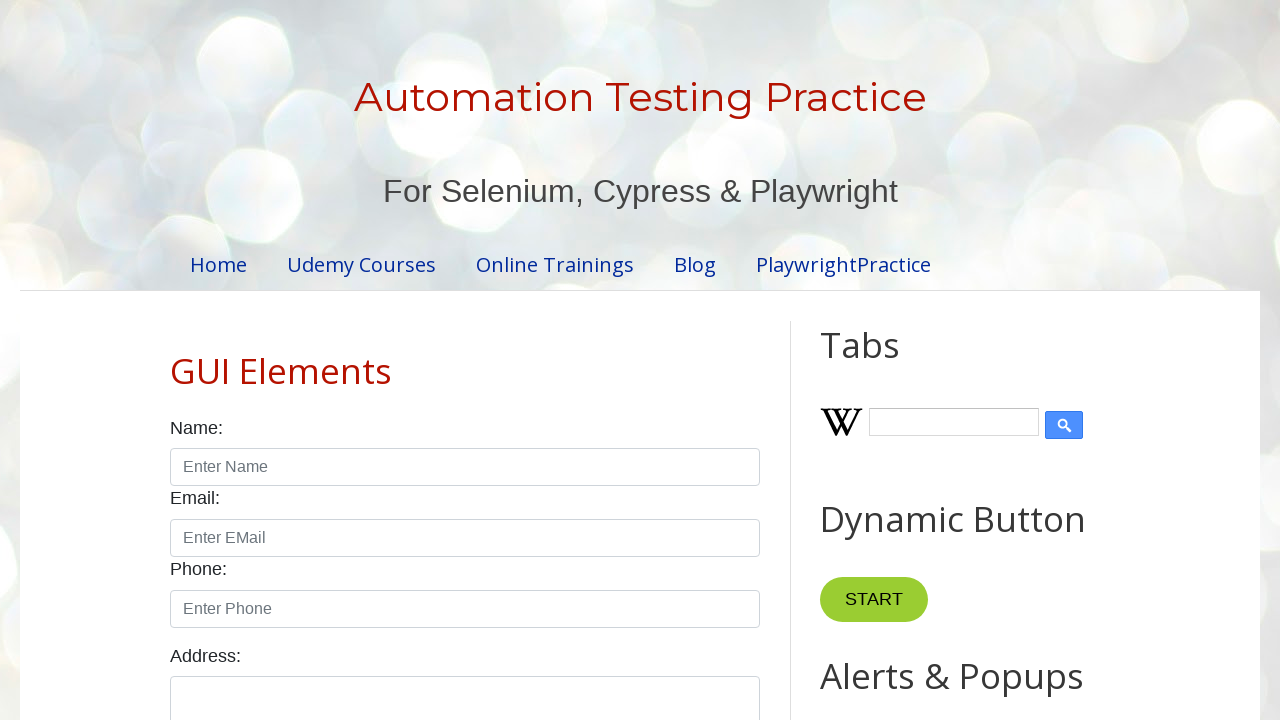

Located male radio button element
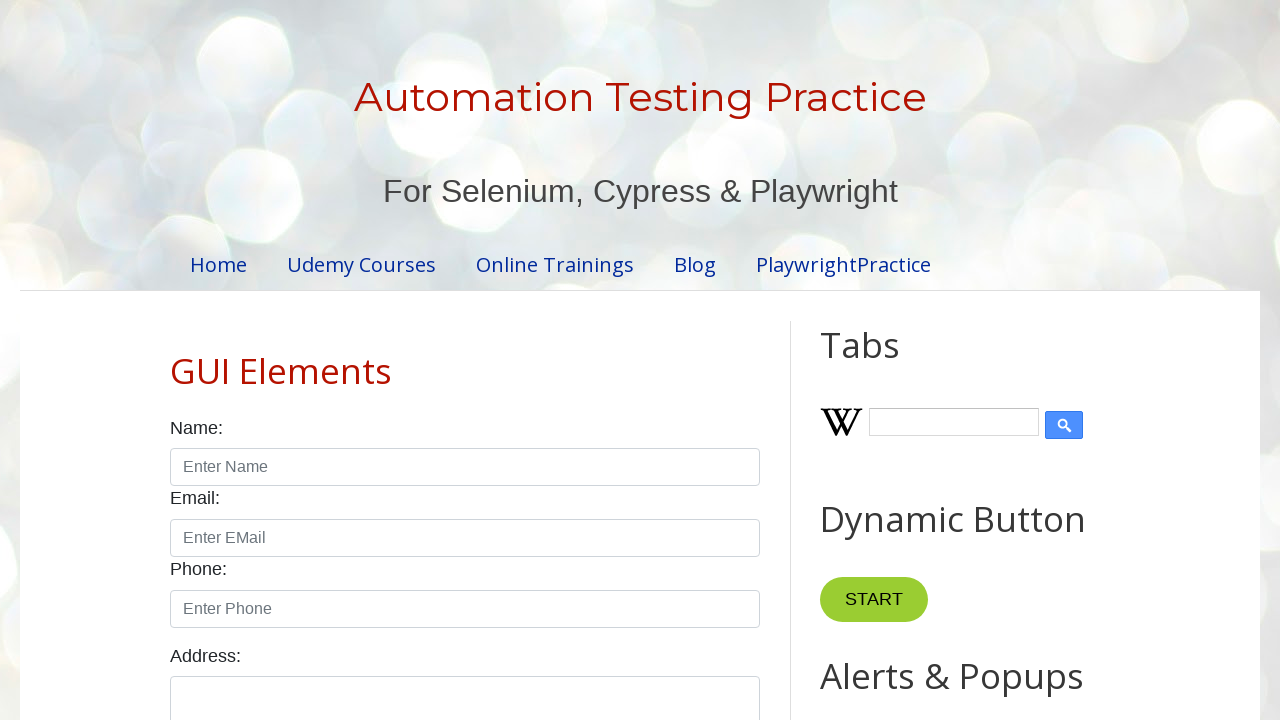

Verified male radio button is visible, enabled, and not selected
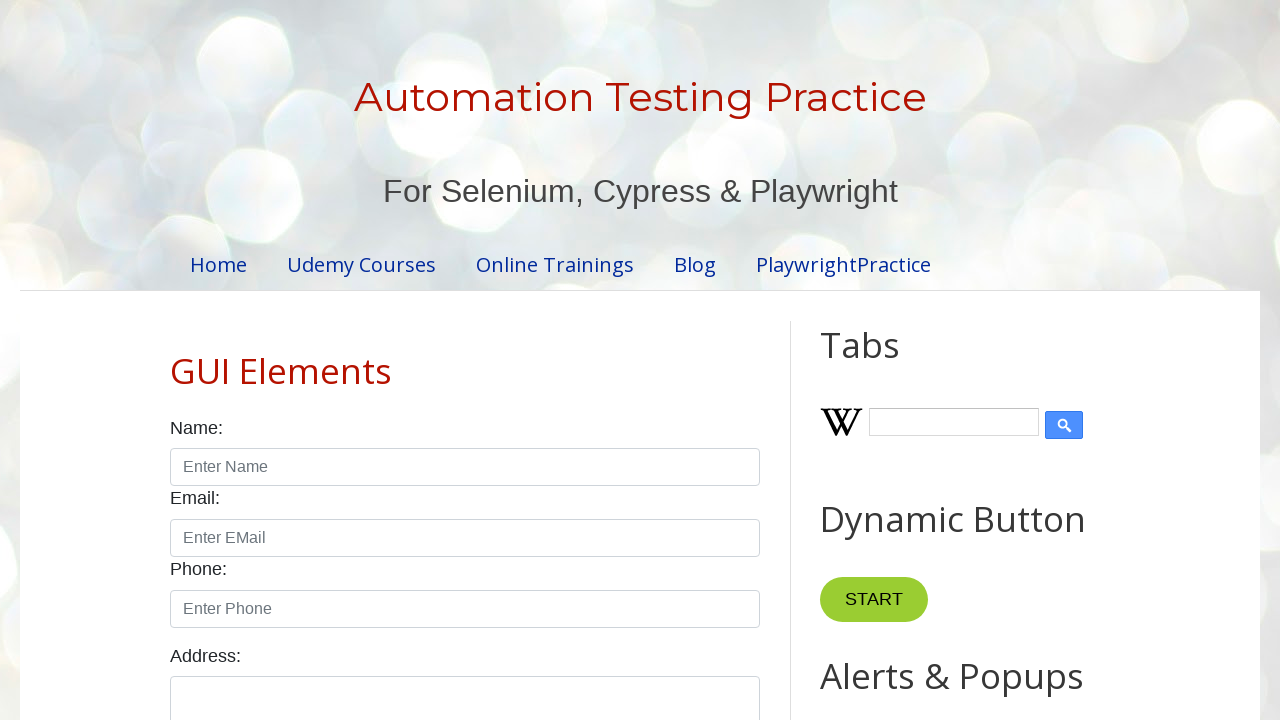

Clicked male radio button at (176, 360) on #male
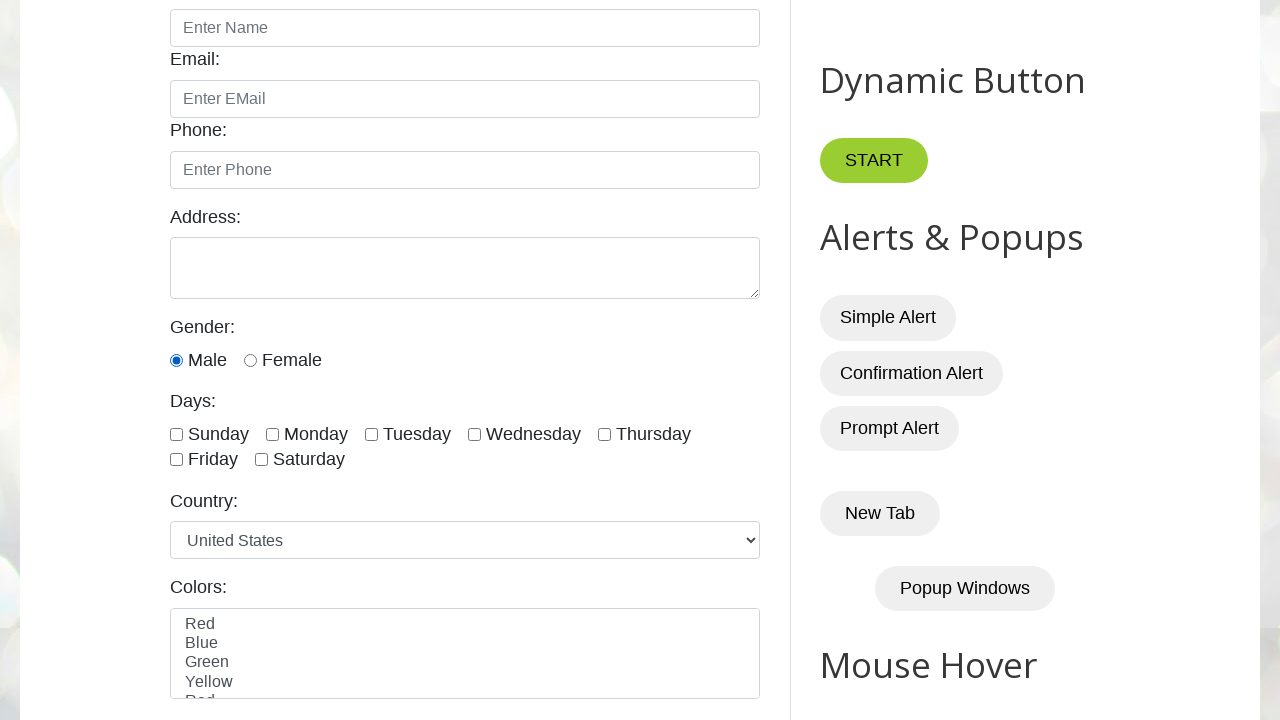

Verified male radio button is now selected
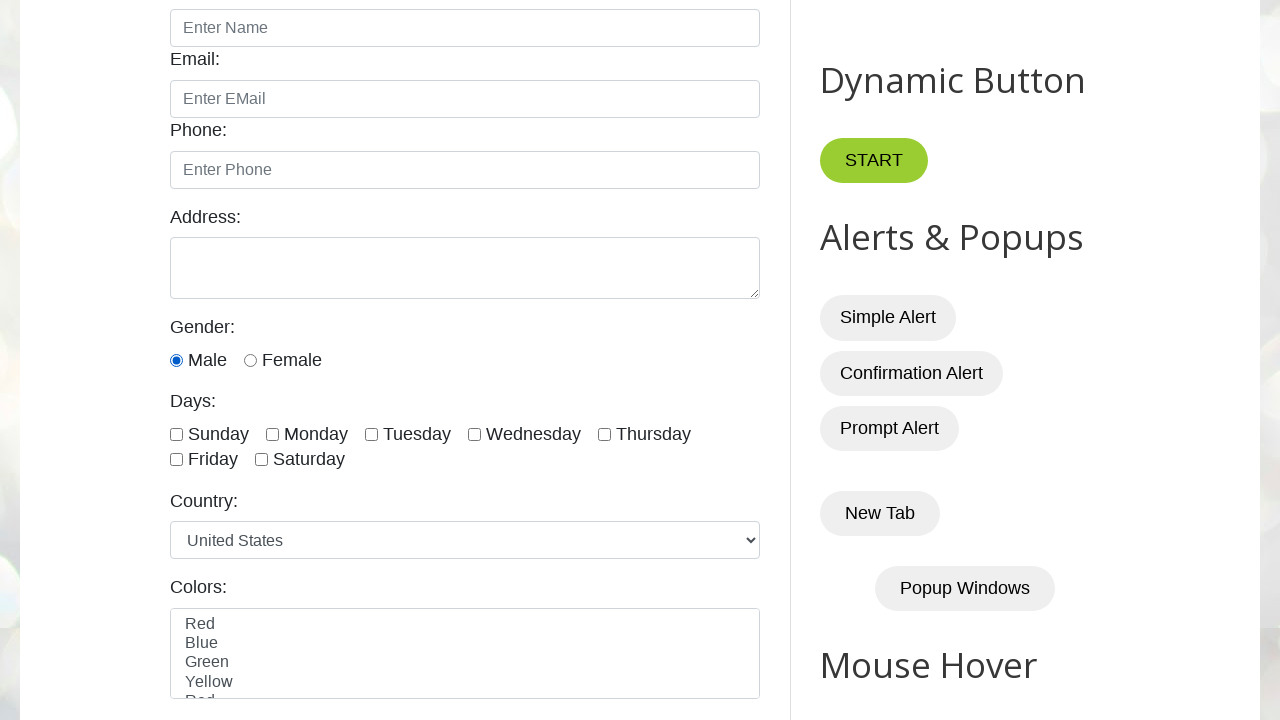

Located Saturday checkbox element
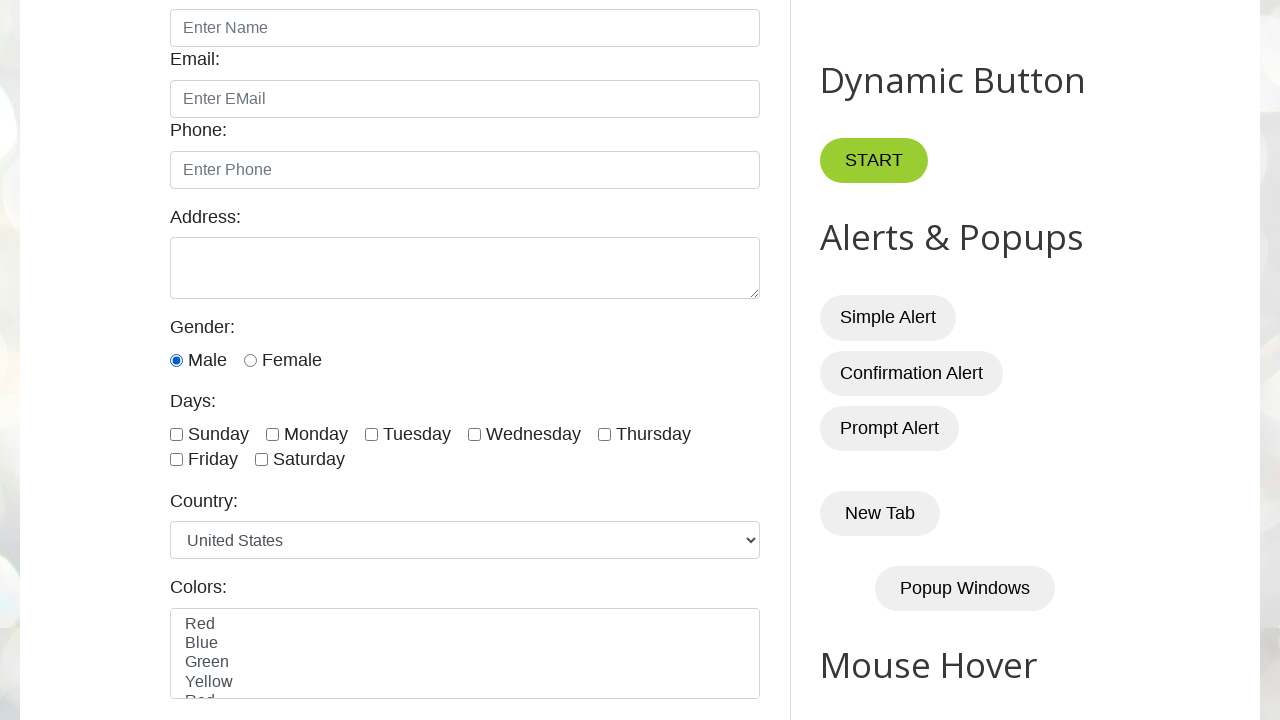

Verified Saturday checkbox is visible, enabled, and not selected
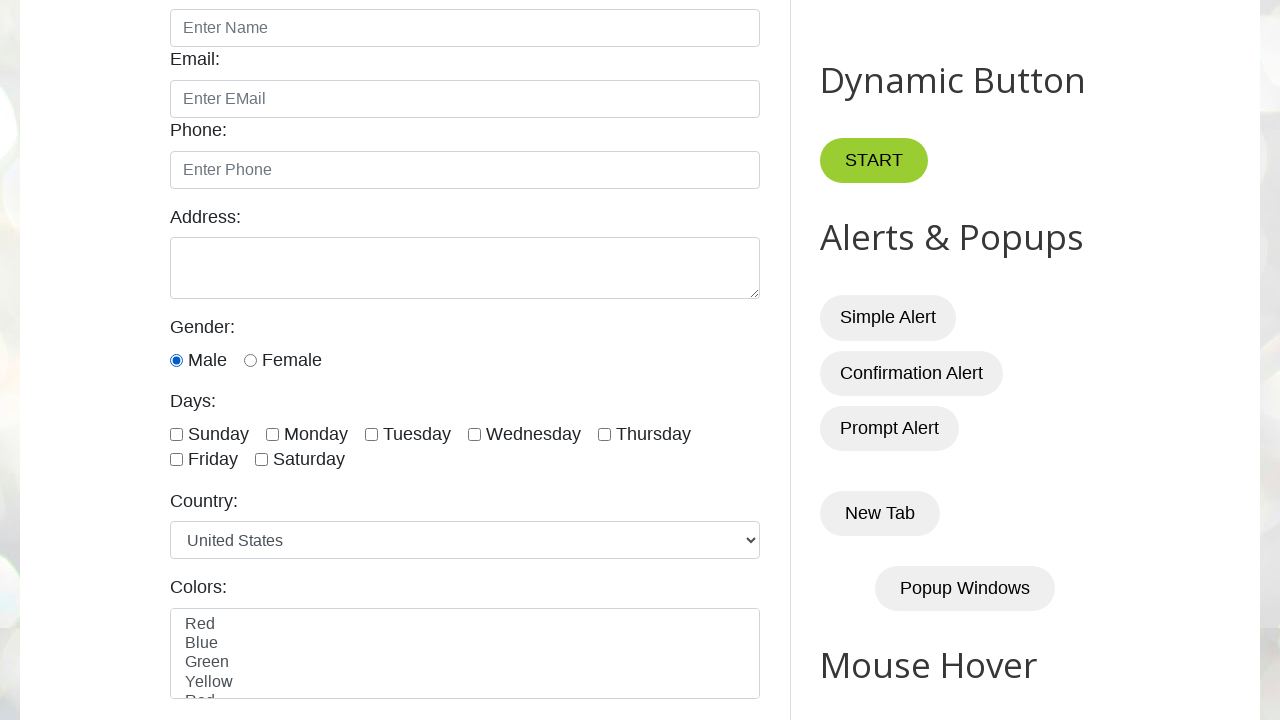

Clicked Saturday checkbox at (262, 460) on #saturday
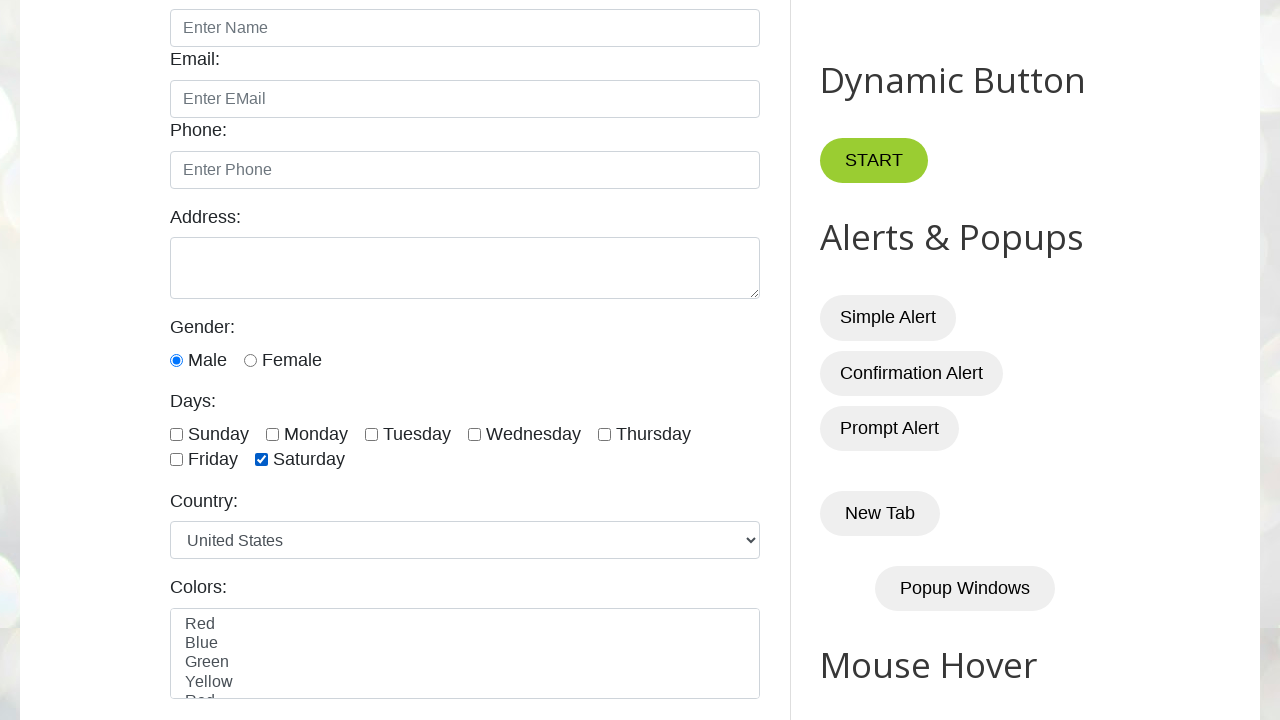

Verified Saturday checkbox is now selected
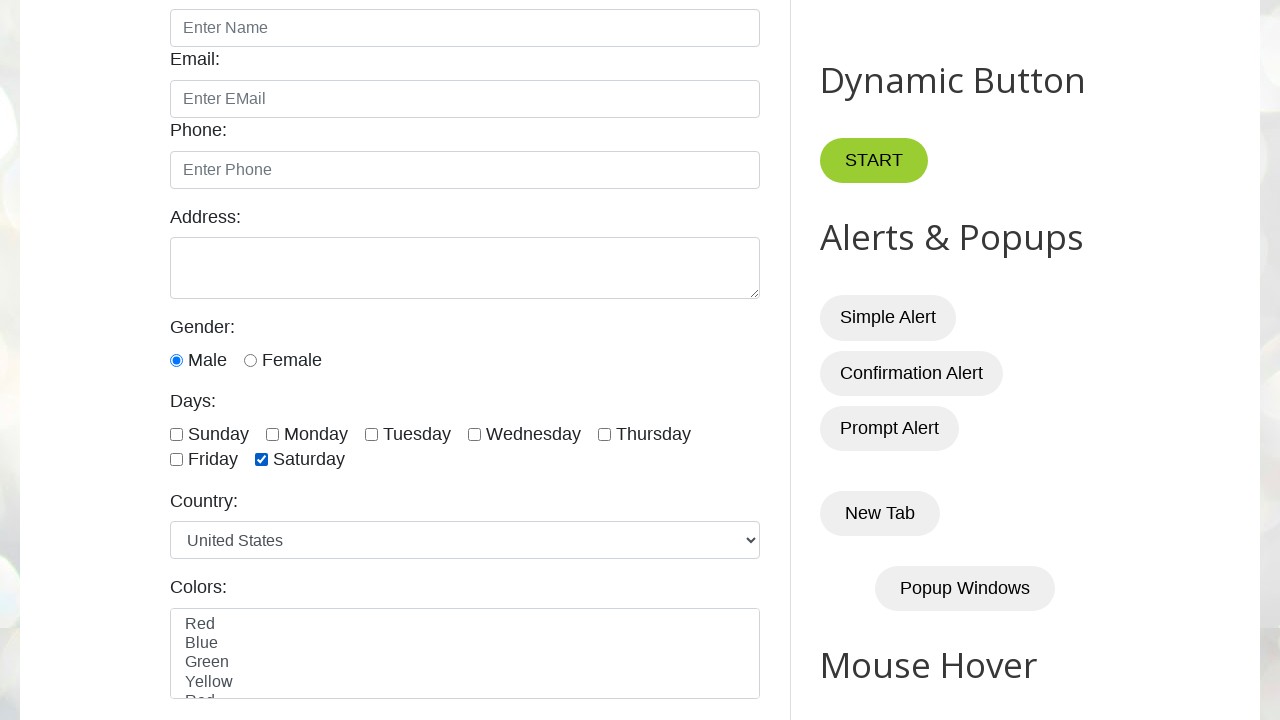

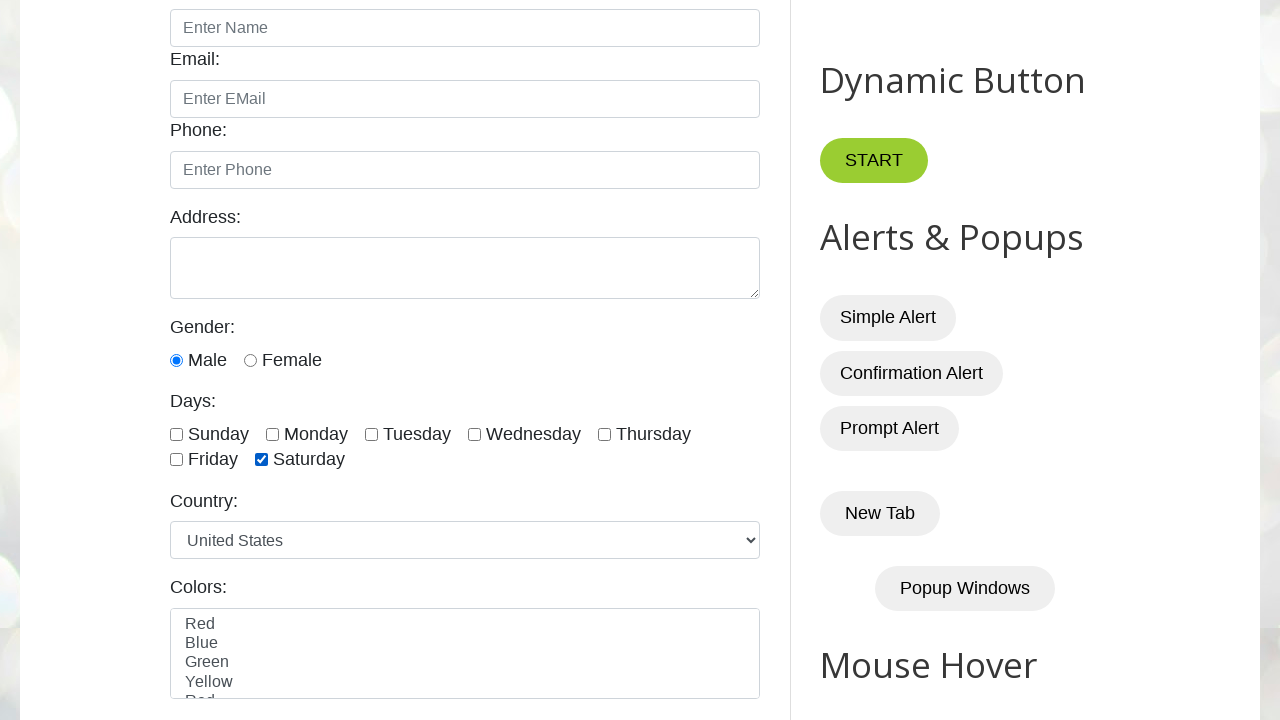